Tests dynamic loading functionality by clicking a start button and waiting for hidden content to become visible

Starting URL: https://the-internet.herokuapp.com/dynamic_loading/1

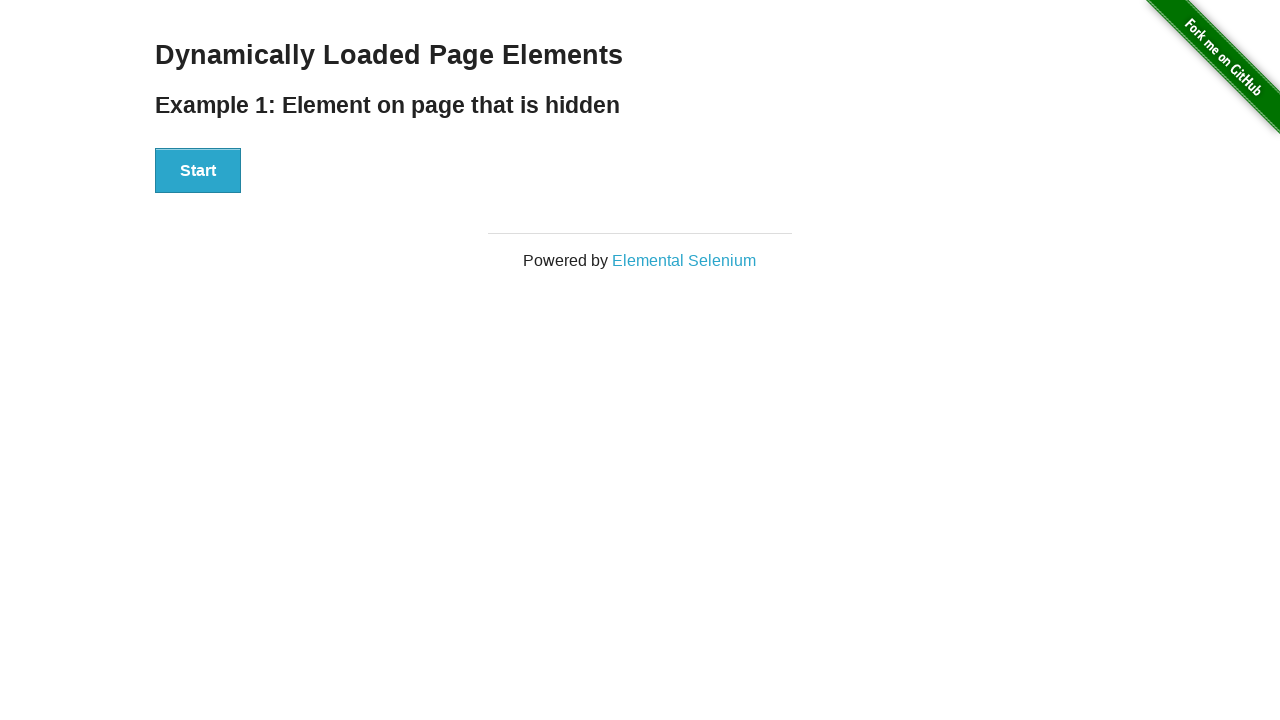

Clicked start button to trigger dynamic loading at (198, 171) on xpath=//div[@id='start']/button
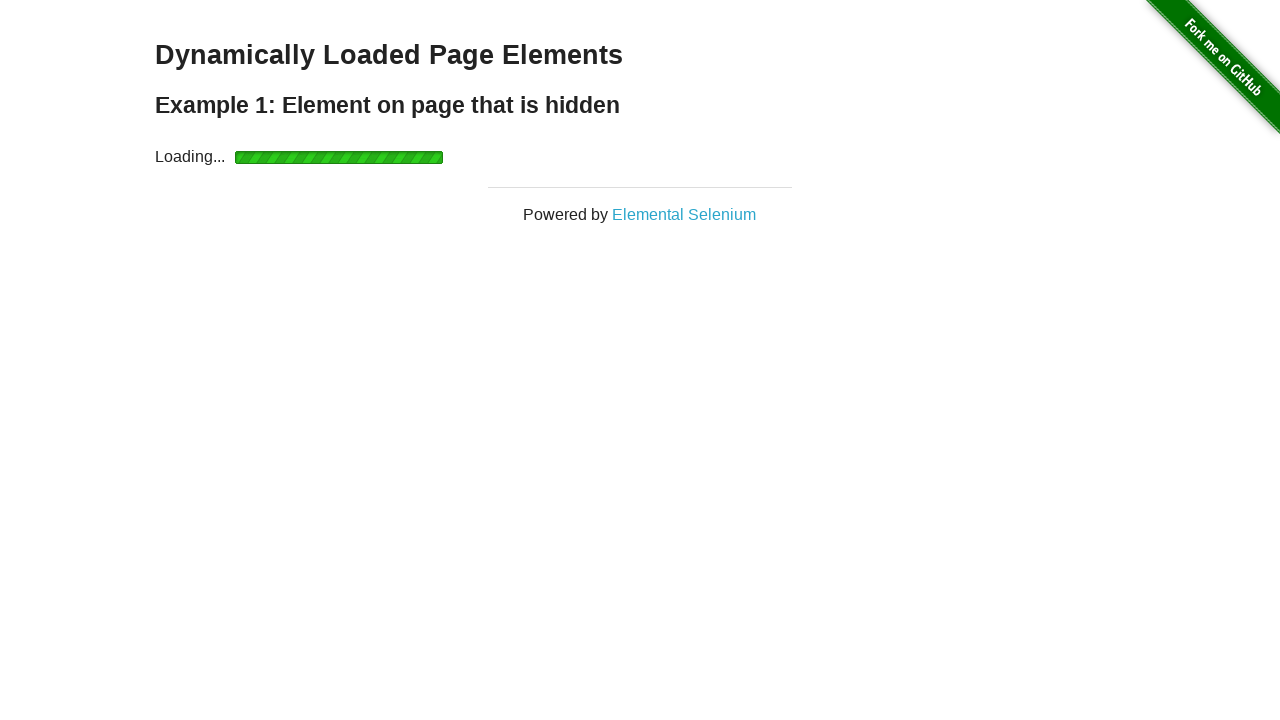

Waited for dynamically loaded content to become visible
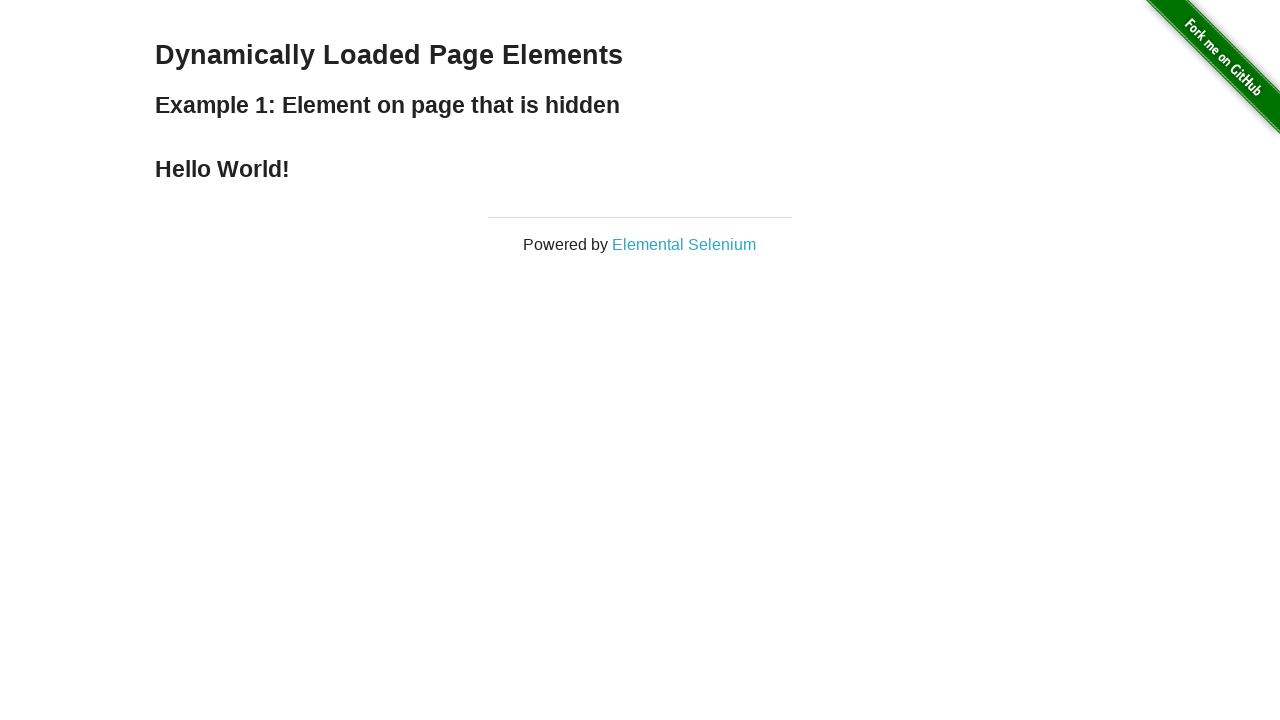

Retrieved text from loaded element
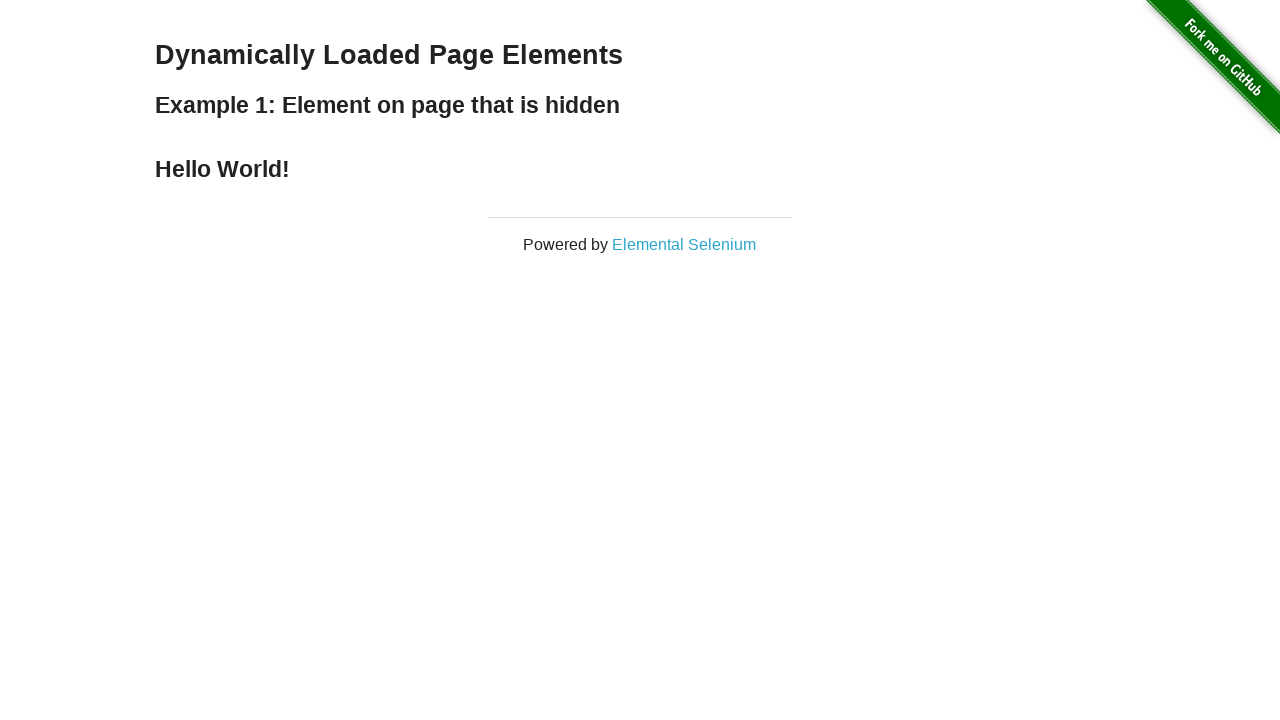

Printed loaded text: Hello World!
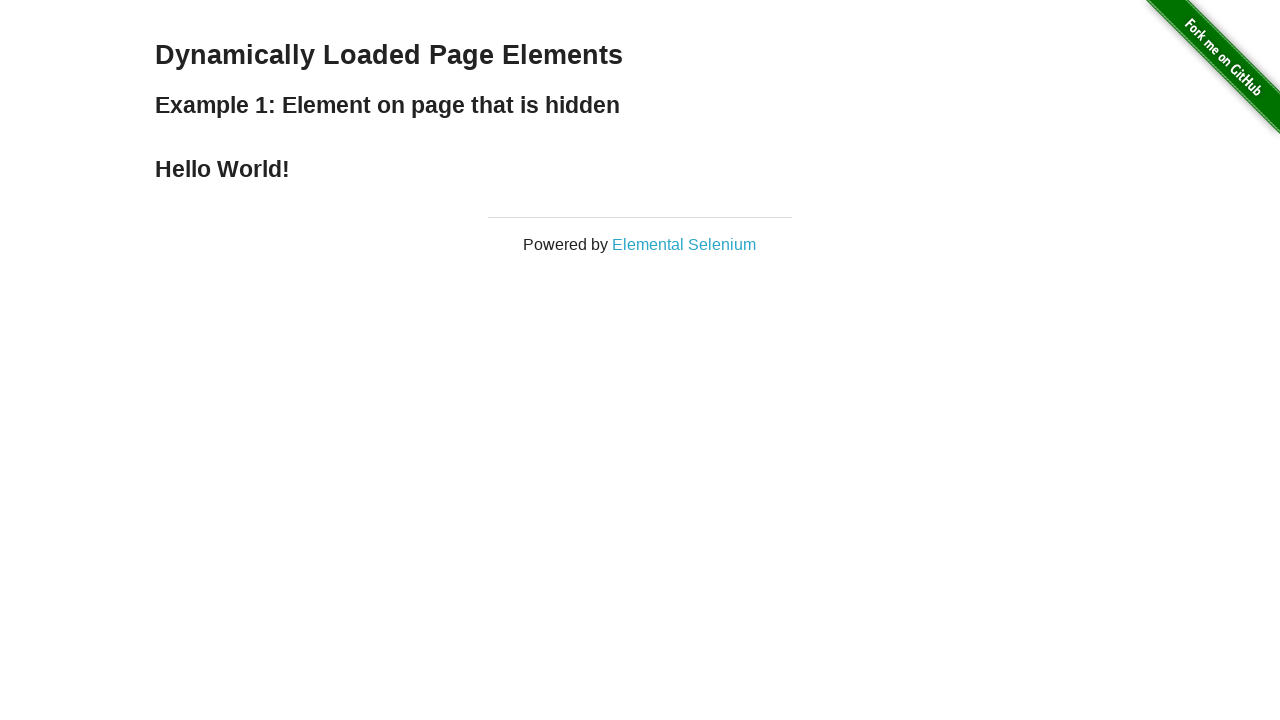

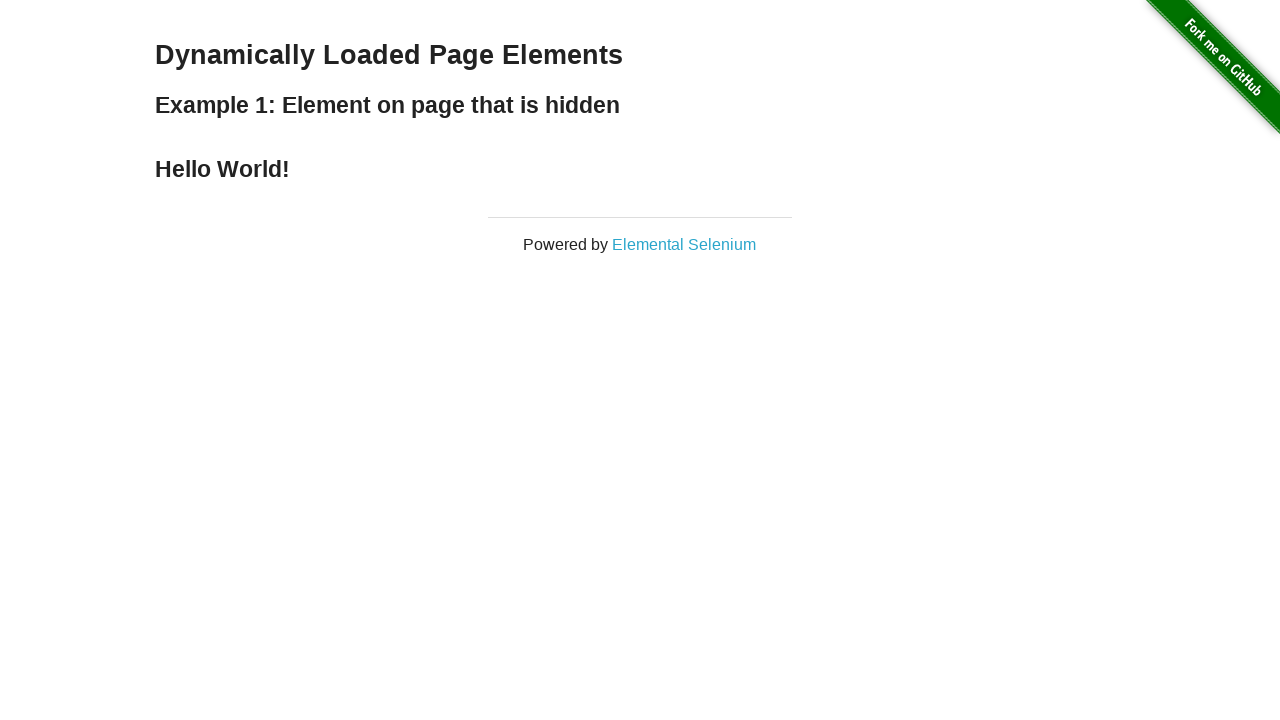